Tests sorting toggle functionality by clicking the Last Name header twice to sort ascending then descending.

Starting URL: https://the-internet.herokuapp.com/tables

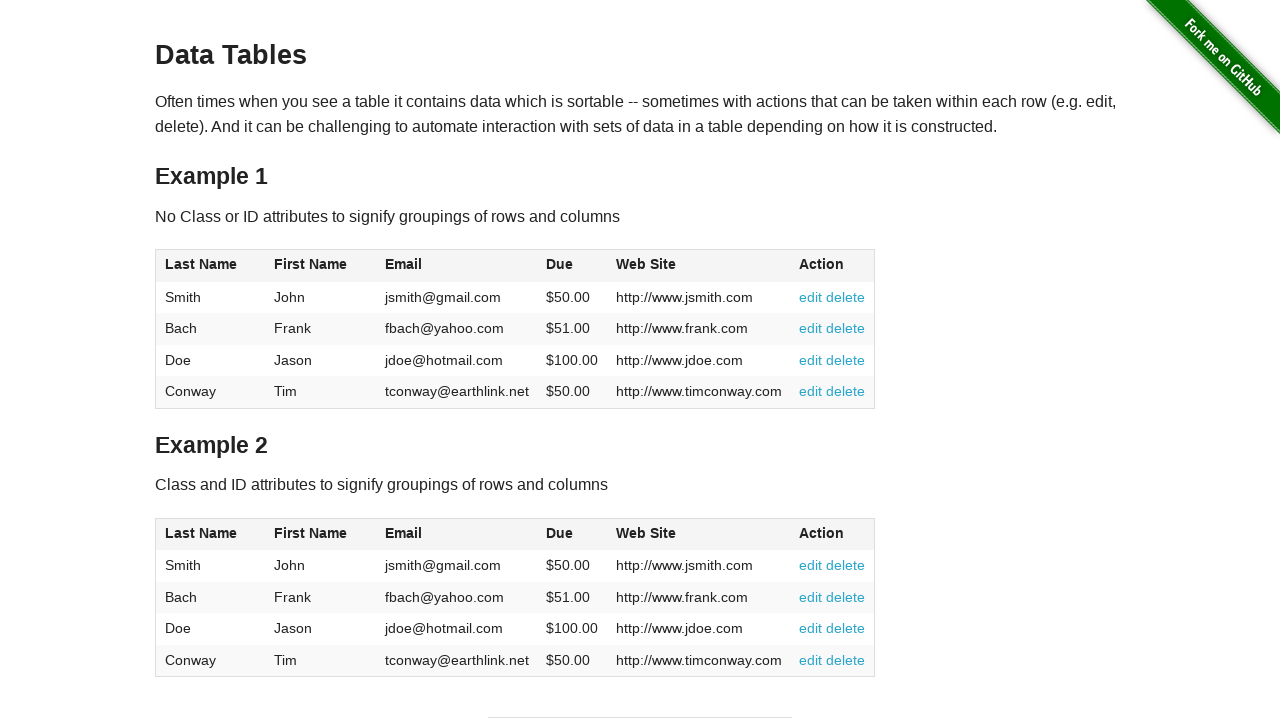

Clicked Last Name header to sort ascending at (210, 266) on xpath=//*[@id='table1']/thead/tr/th[1]
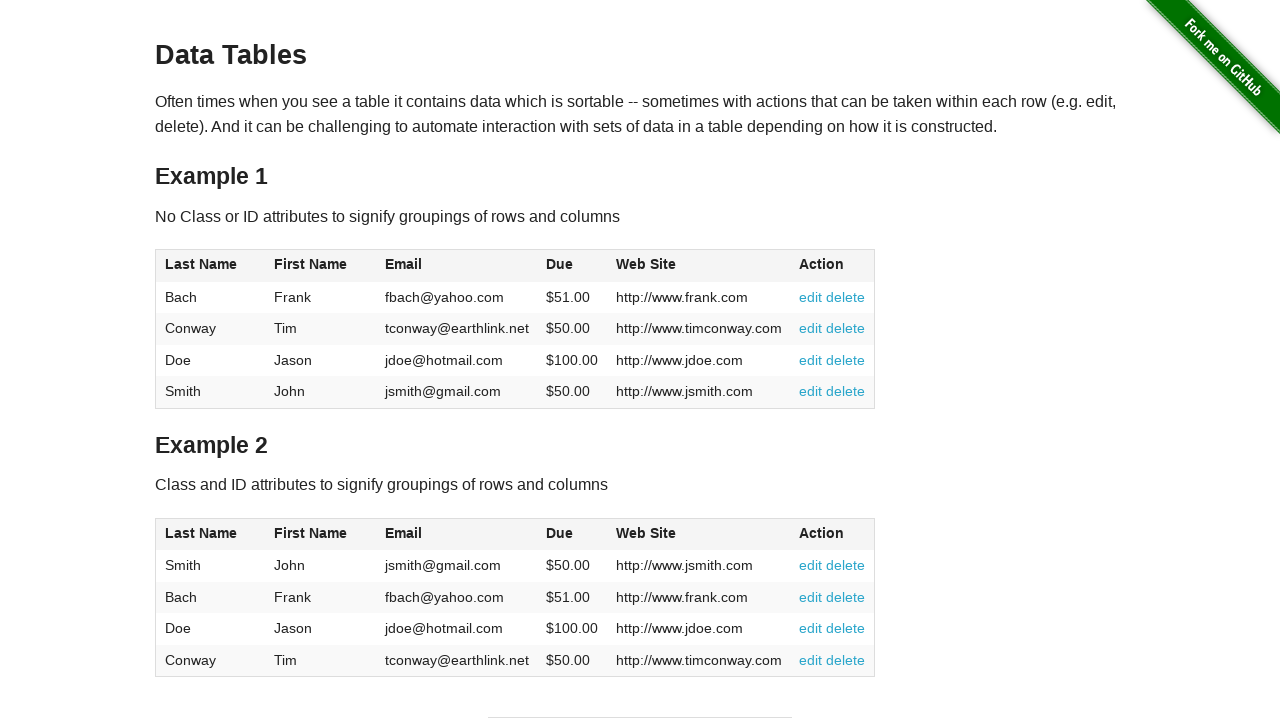

Clicked Last Name header again to sort descending at (210, 266) on xpath=//*[@id='table1']/thead/tr/th[1]
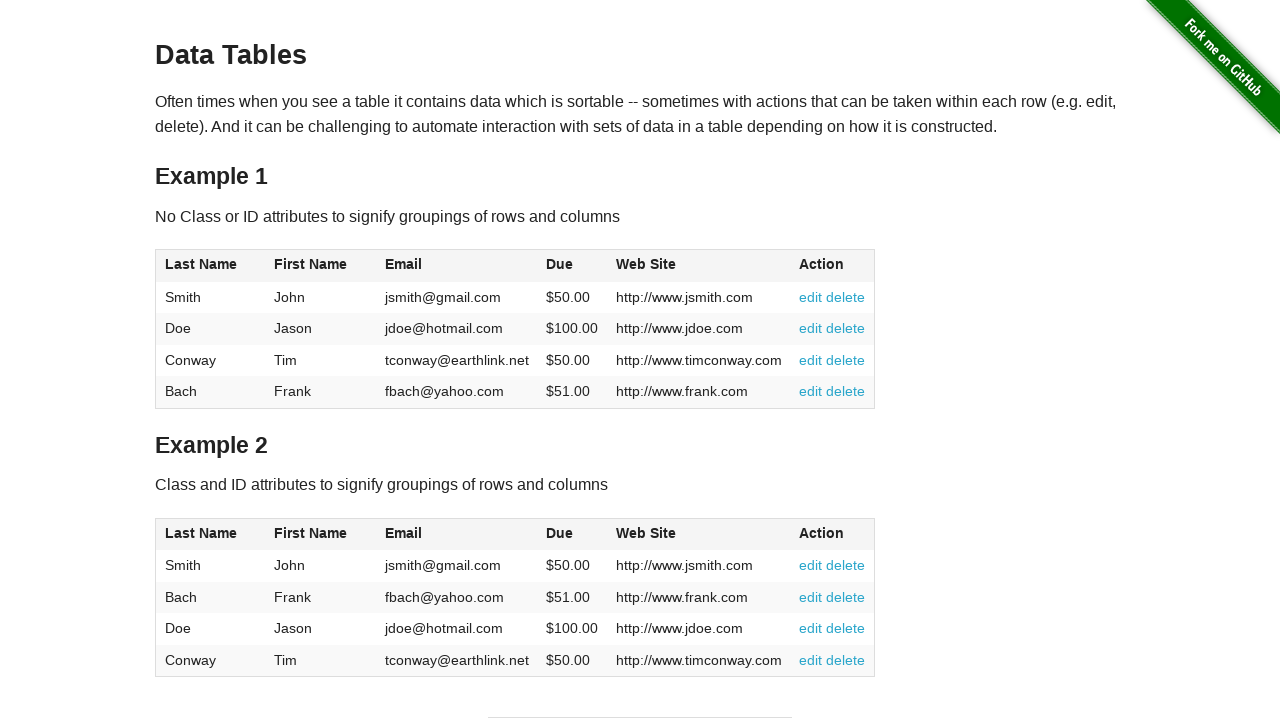

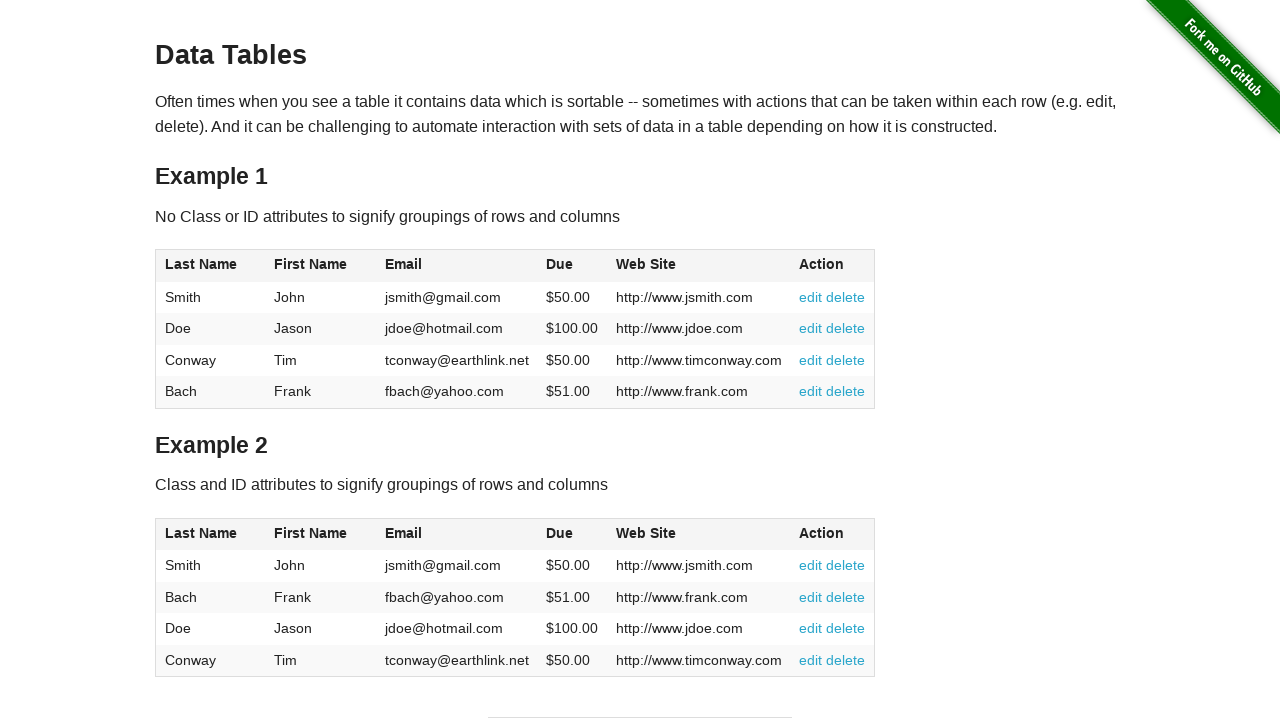